Tests the search functionality on a grocery practice website by typing a search term and verifying that the expected product (Brocolli) is visible in the results.

Starting URL: https://rahulshettyacademy.com/seleniumPractise/#/

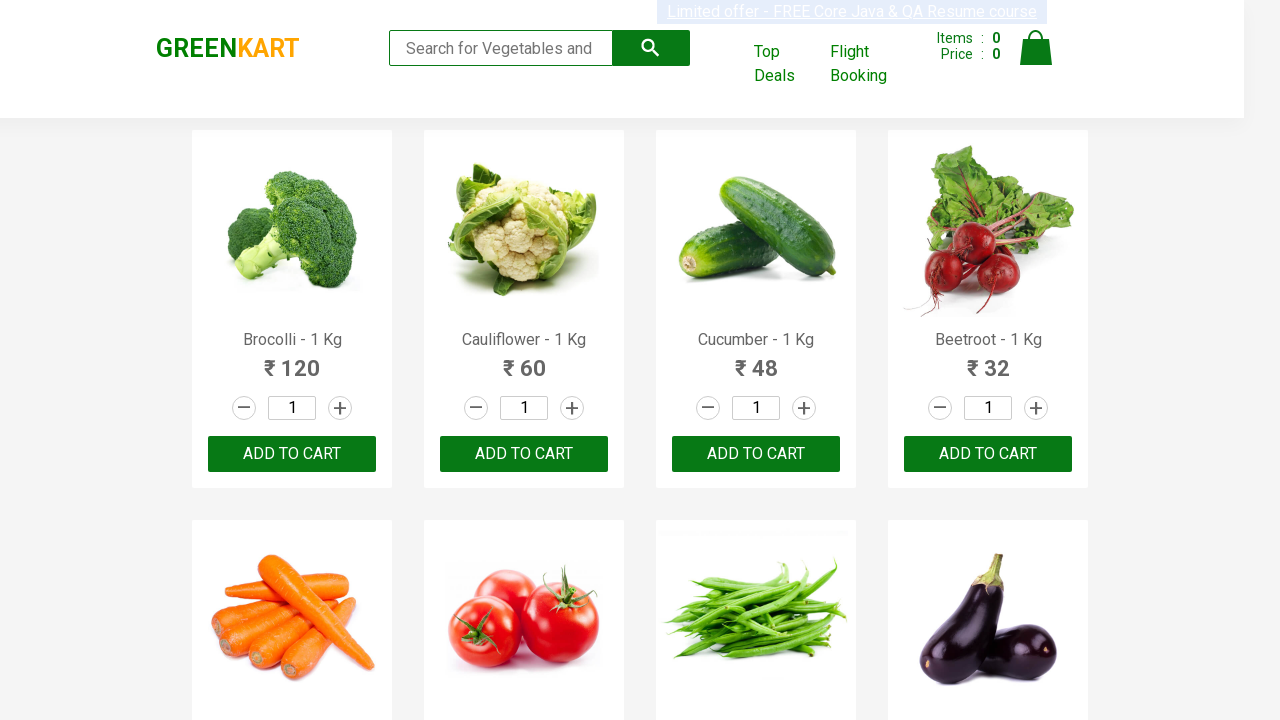

Typed 'brocoll' in the search box on .search-keyword
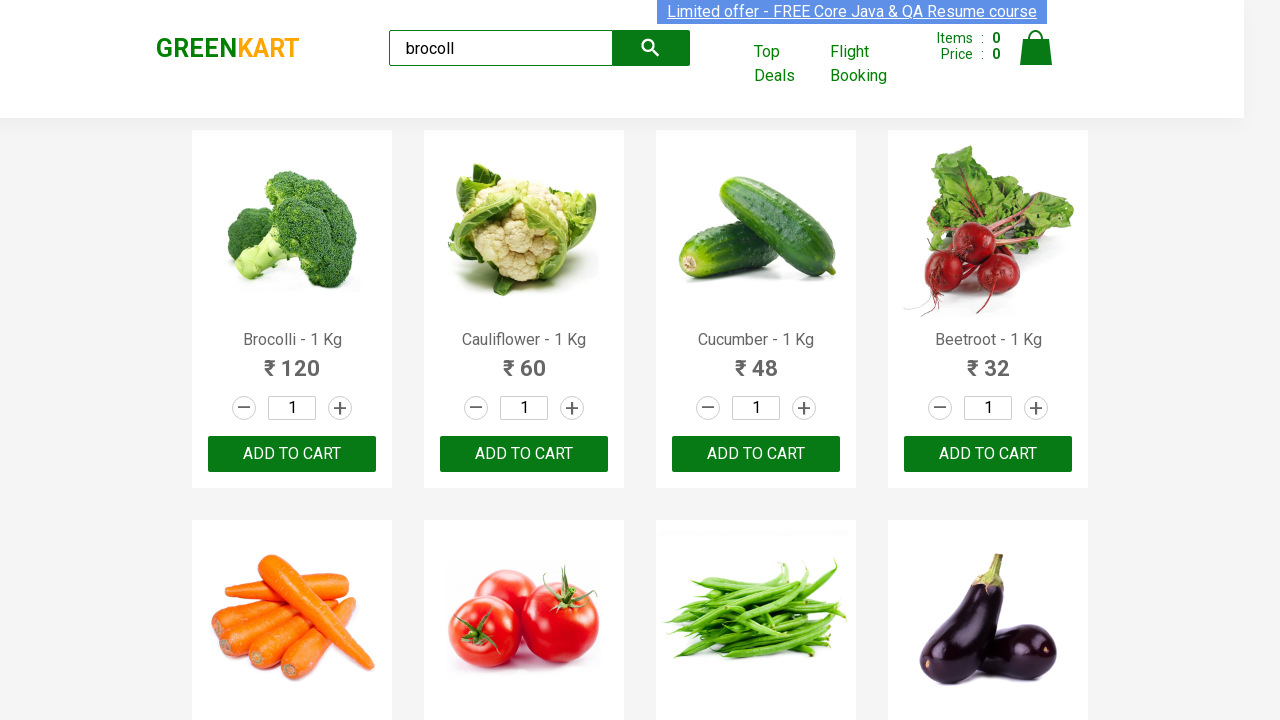

Verified that Brocolli product is visible in the search results
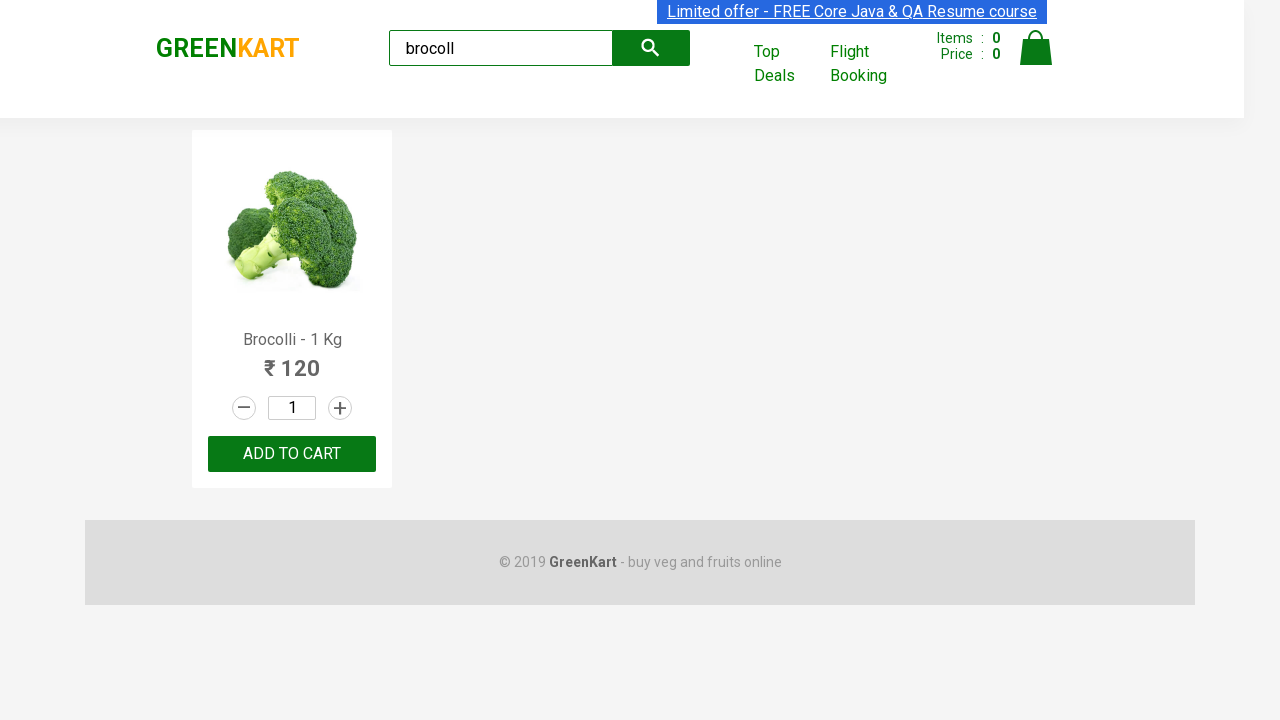

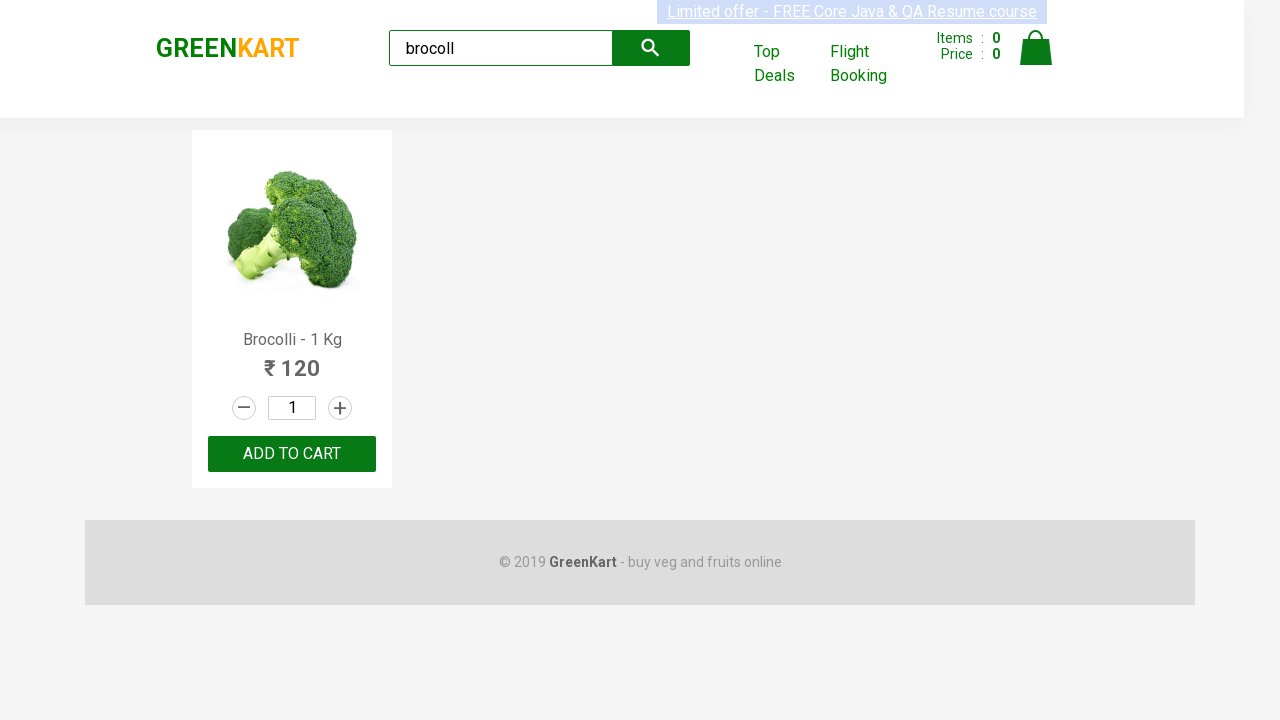